Tests viewing all educations by opening calendar and selecting all filter checkboxes

Starting URL: https://tobeto.com/giris

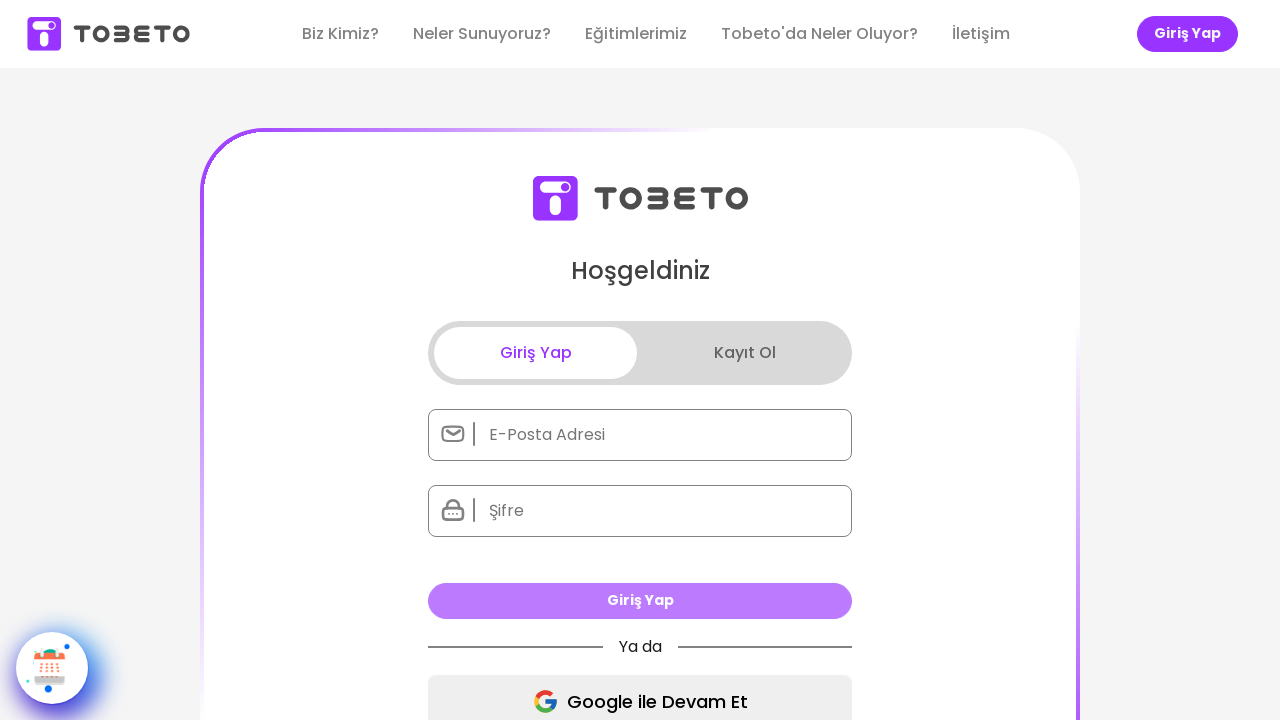

Clicked calendar button to open calendar at (52, 668) on .calendar-btn
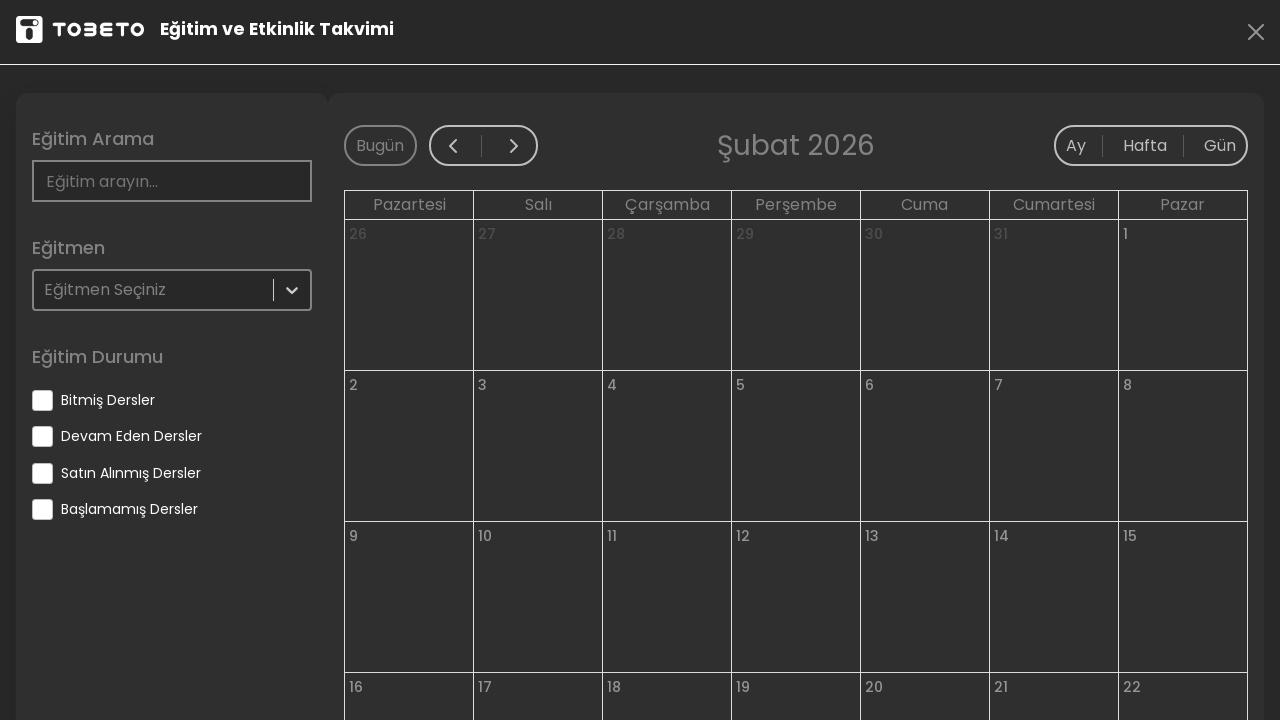

Clicked filter checkbox for 'eventEnded' at (42, 400) on input[name='eventEnded']
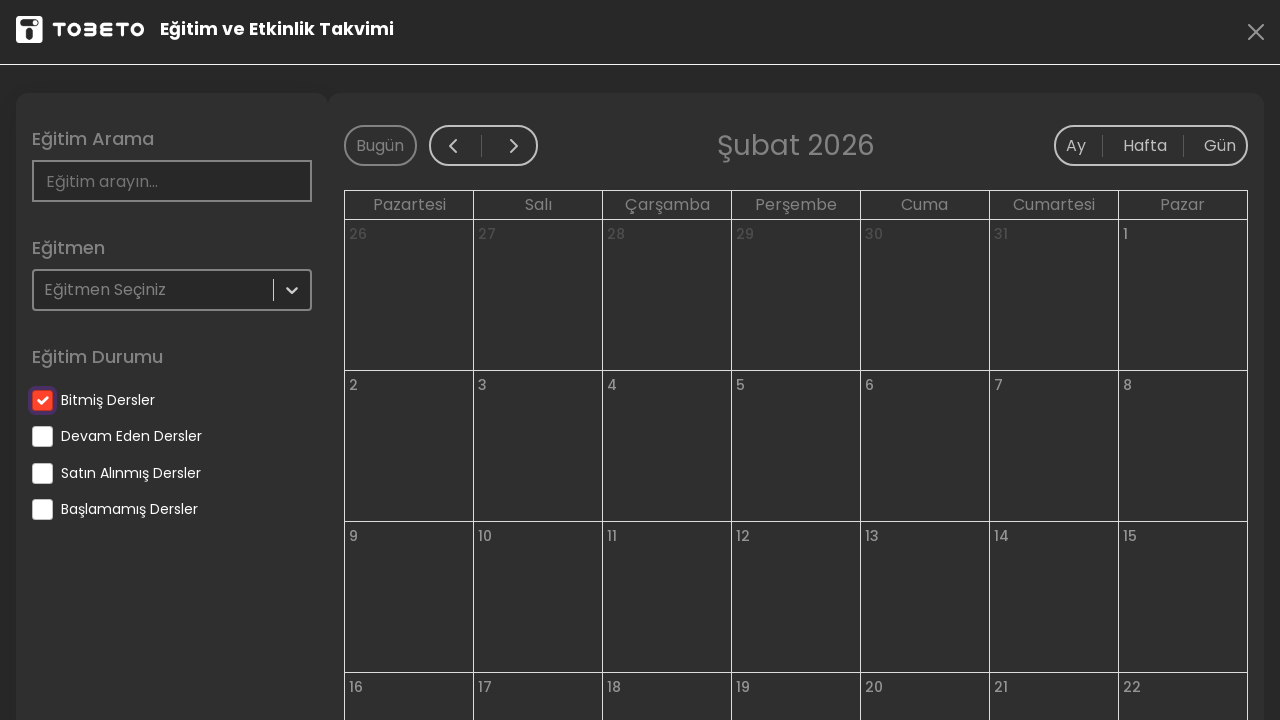

Waited for filter 'eventEnded' to be applied
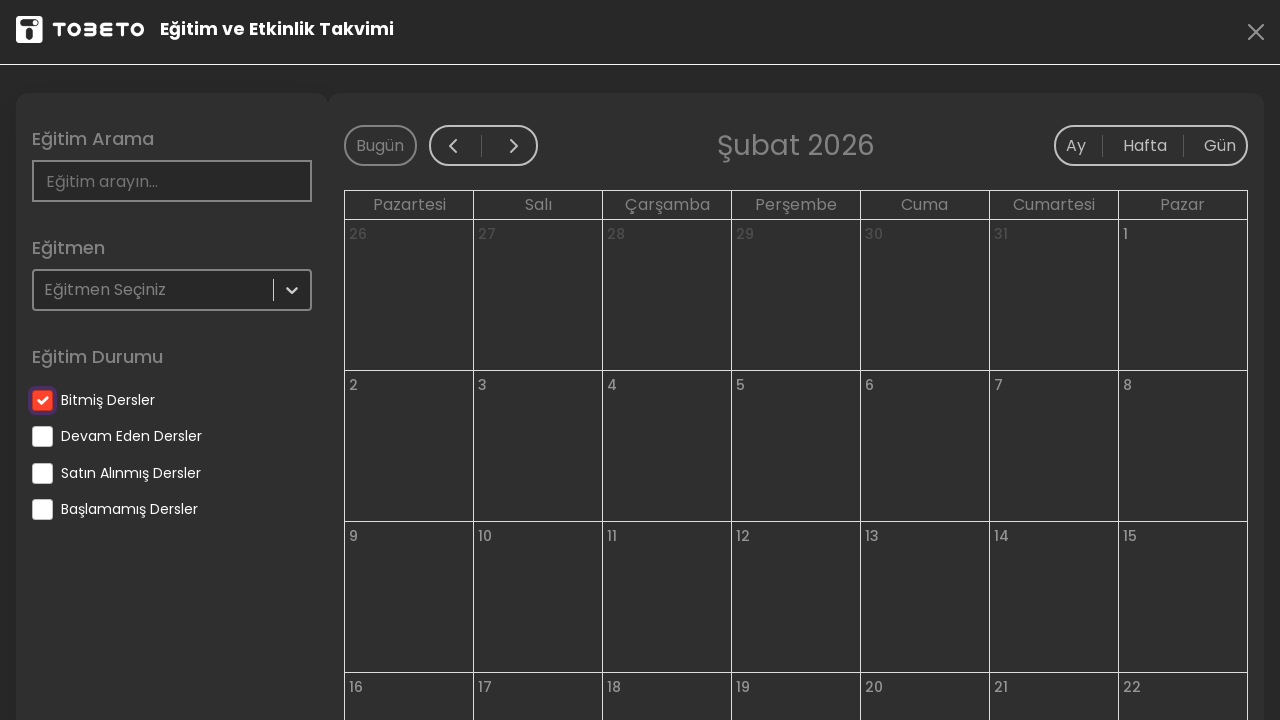

Clicked filter checkbox for 'eventContinue' at (42, 436) on input[name='eventContinue']
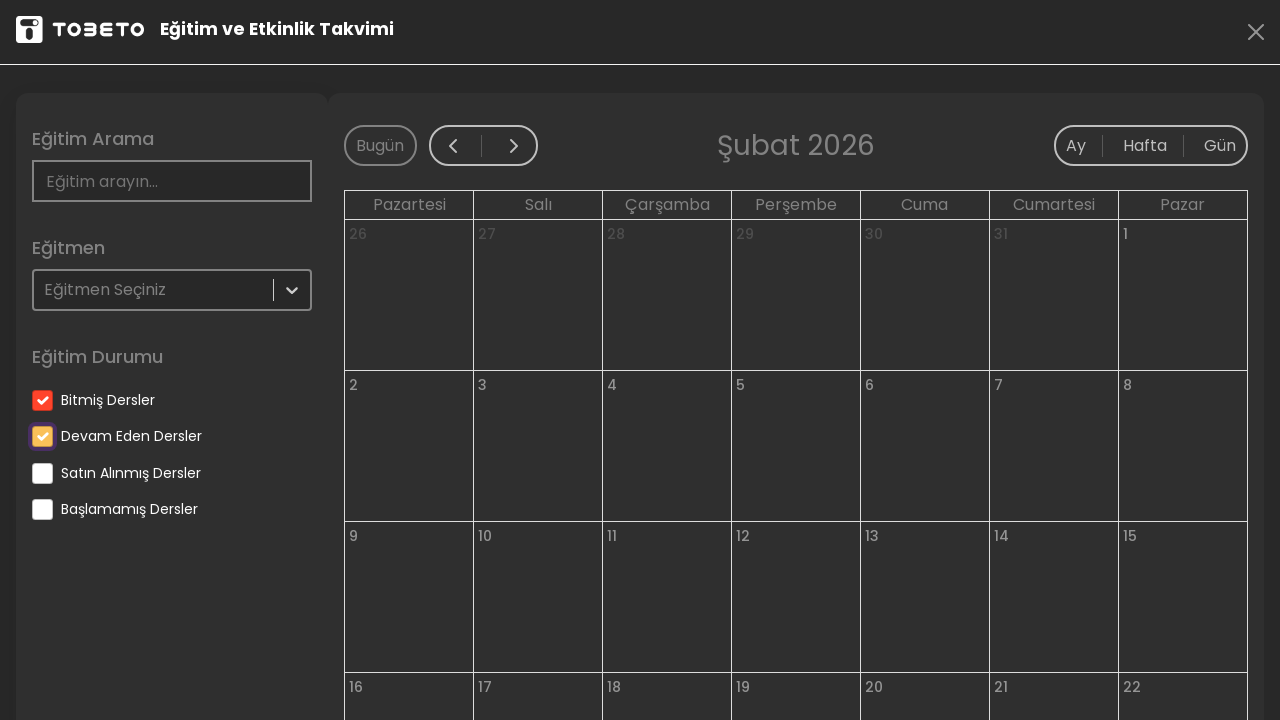

Waited for filter 'eventContinue' to be applied
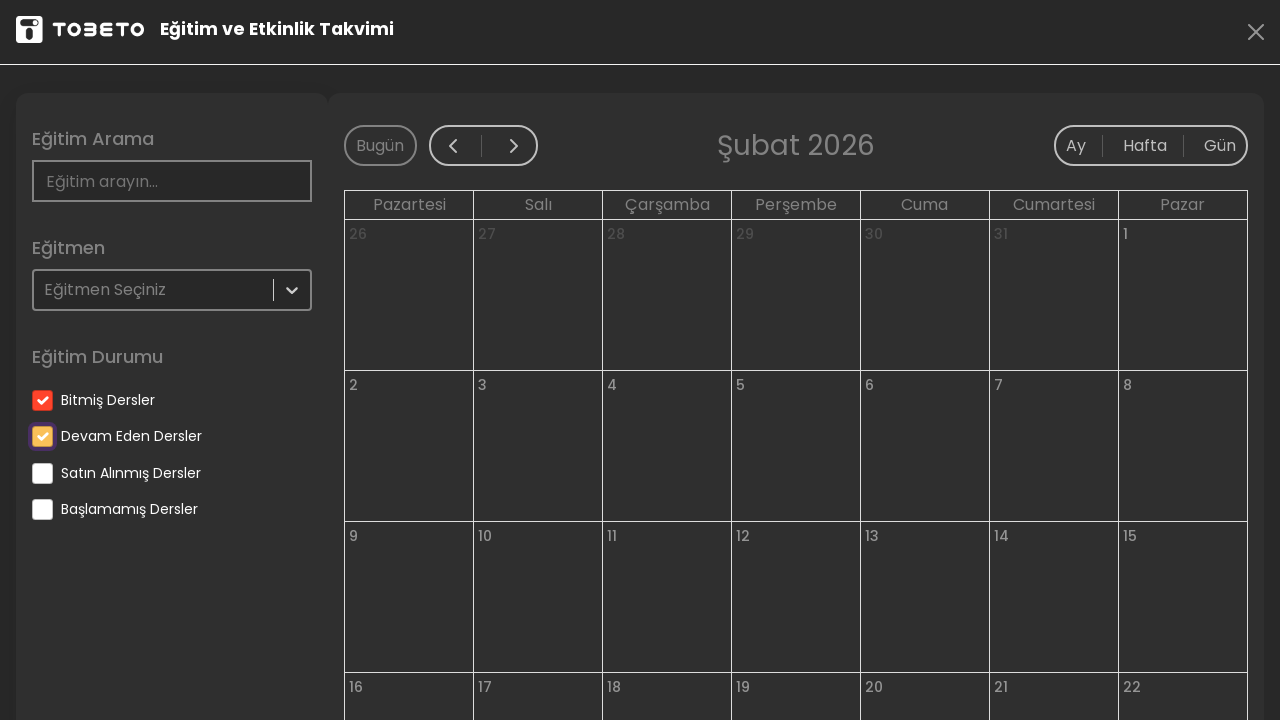

Clicked filter checkbox for 'eventBuyed' at (42, 473) on input[name='eventBuyed']
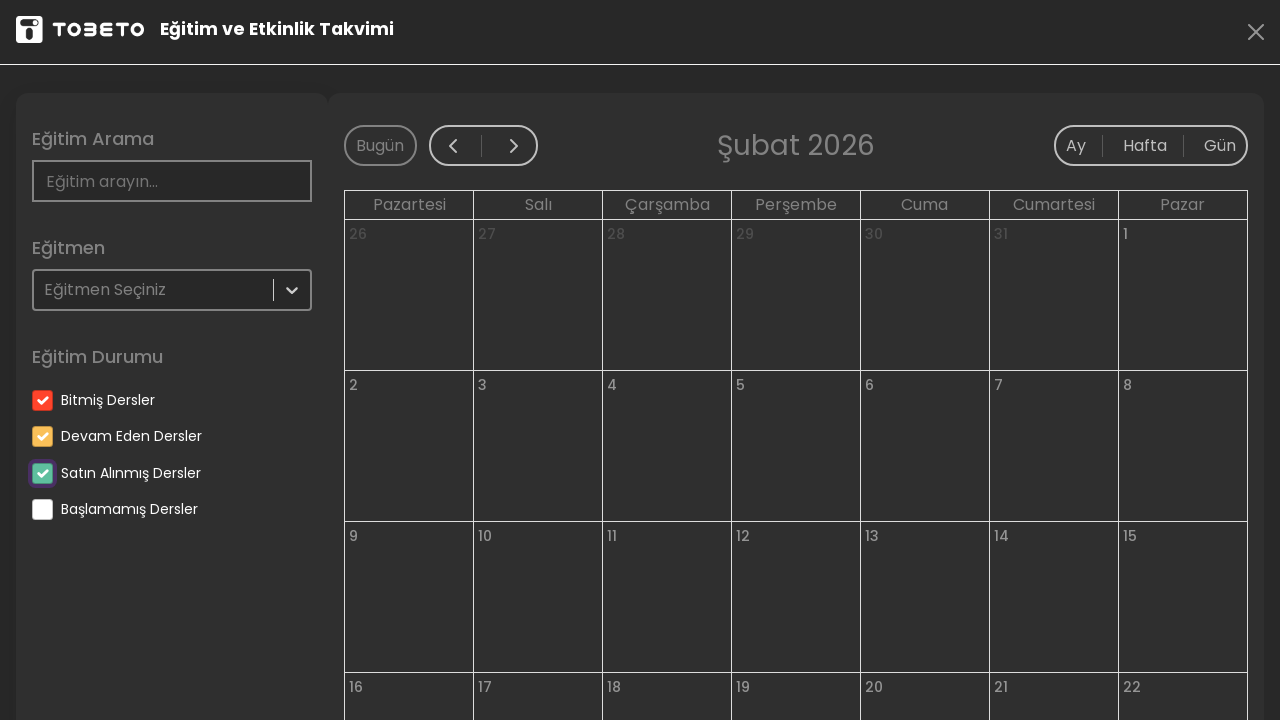

Waited for filter 'eventBuyed' to be applied
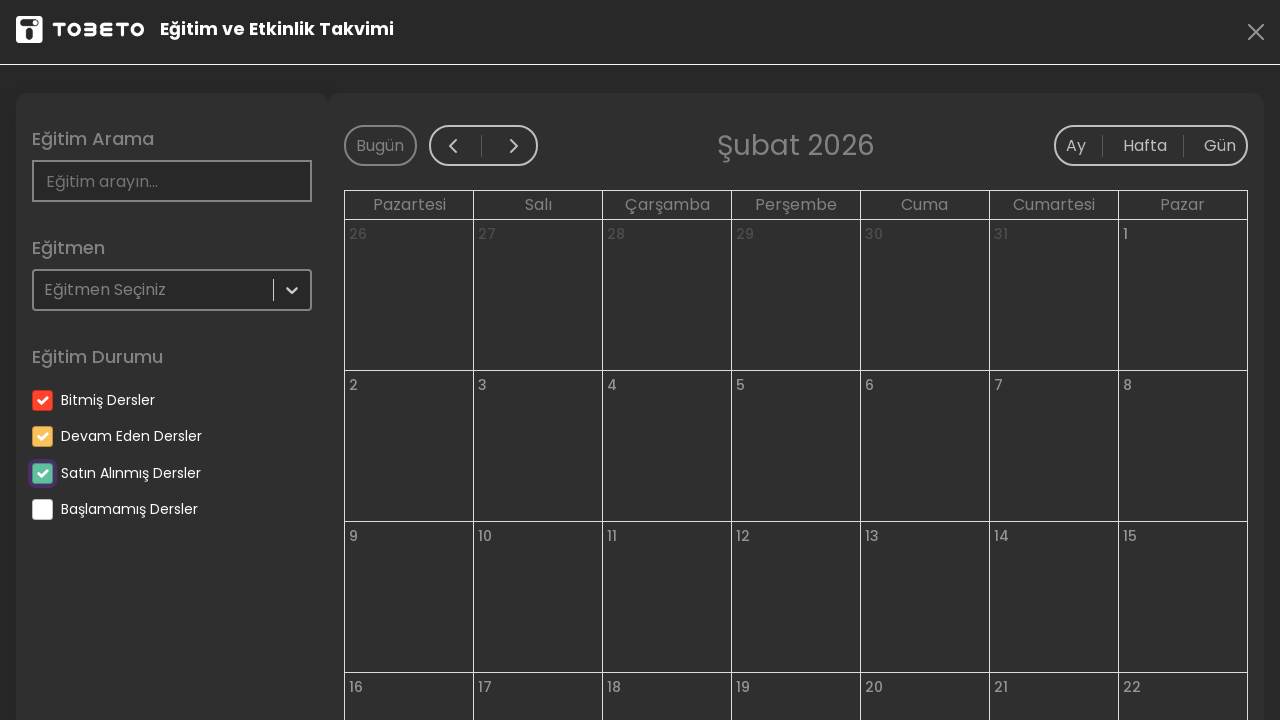

Clicked filter checkbox for 'eventNotStarted' at (42, 510) on input[name='eventNotStarted']
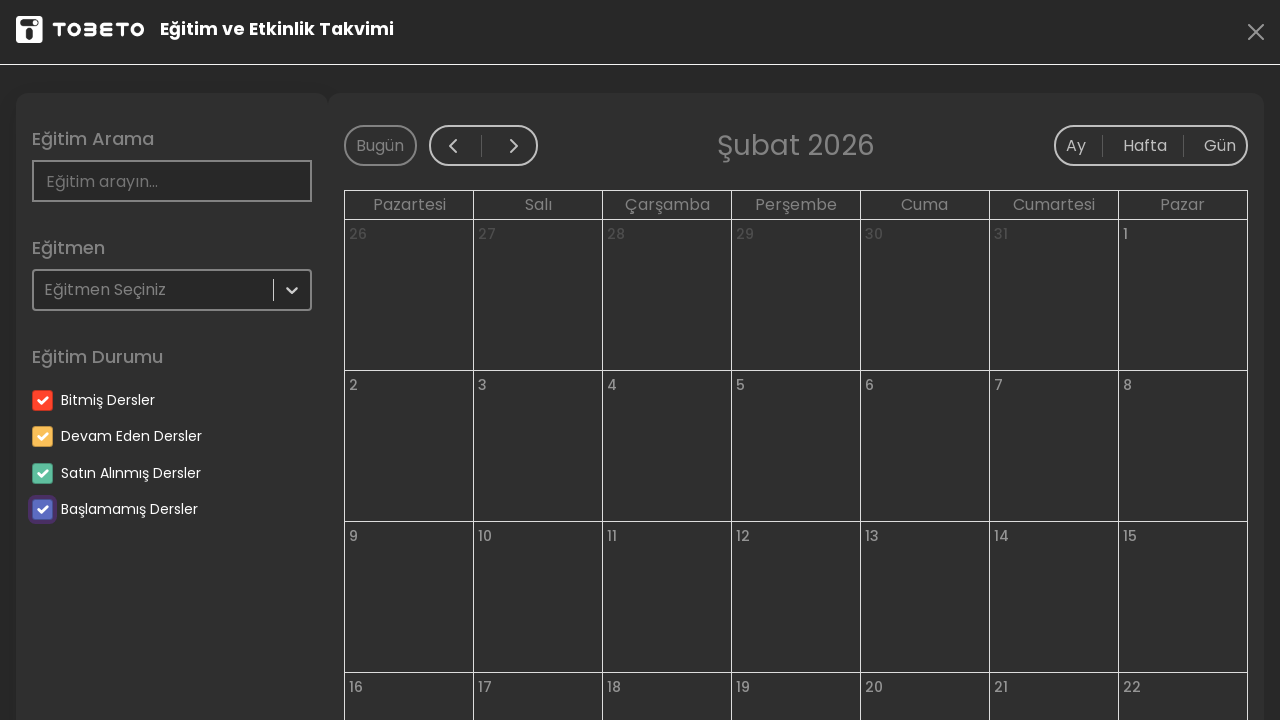

Waited for filter 'eventNotStarted' to be applied
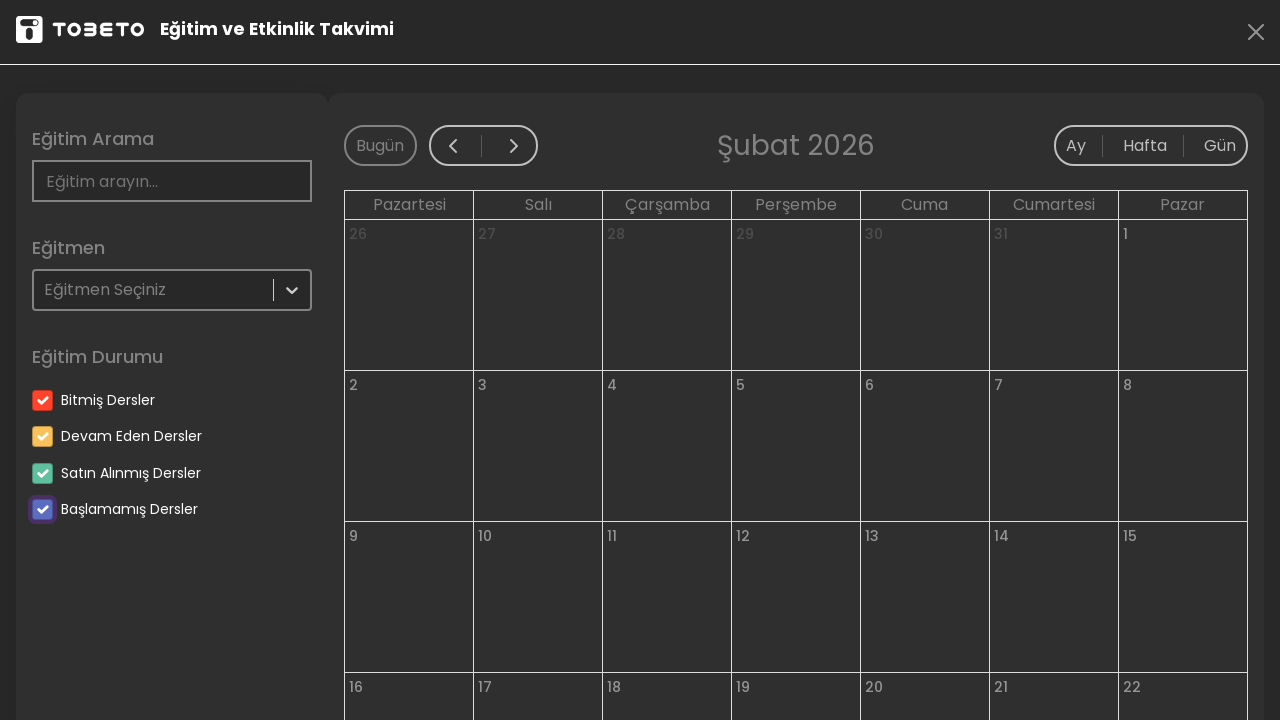

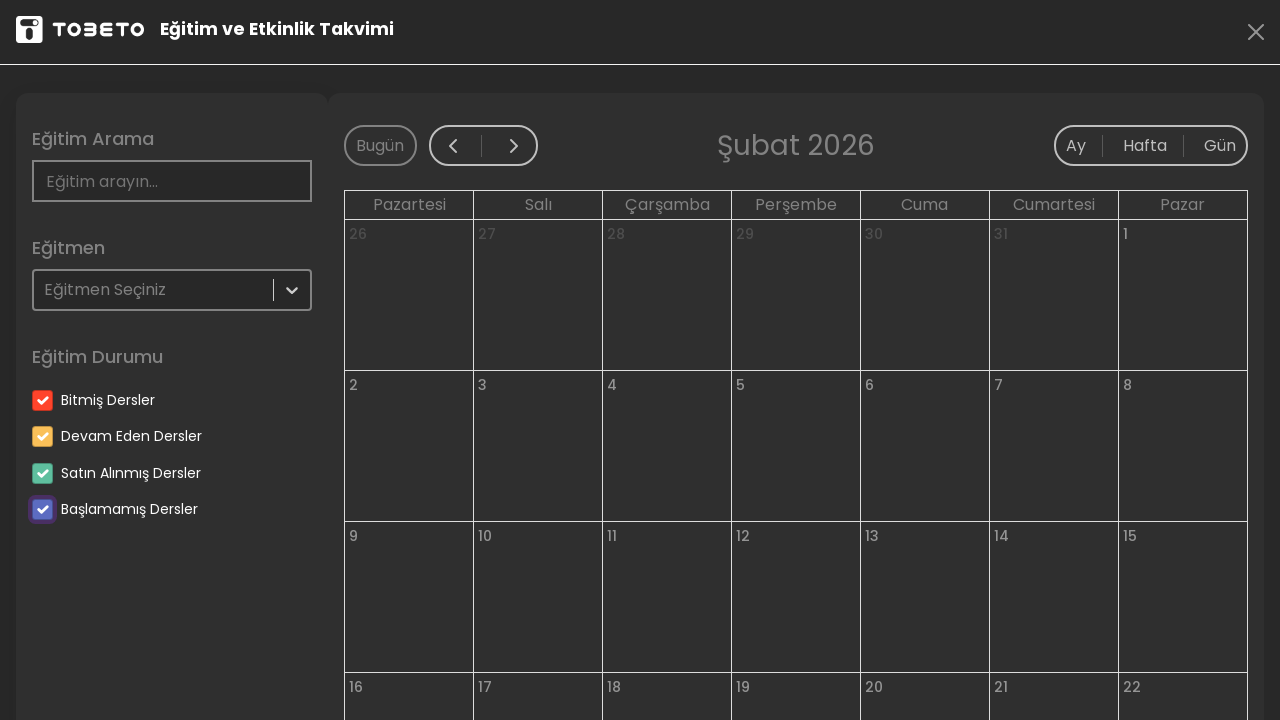